Tests sweet alert confirmation dialog by clicking delete button and confirming the action

Starting URL: https://www.leafground.com/alert.xhtml

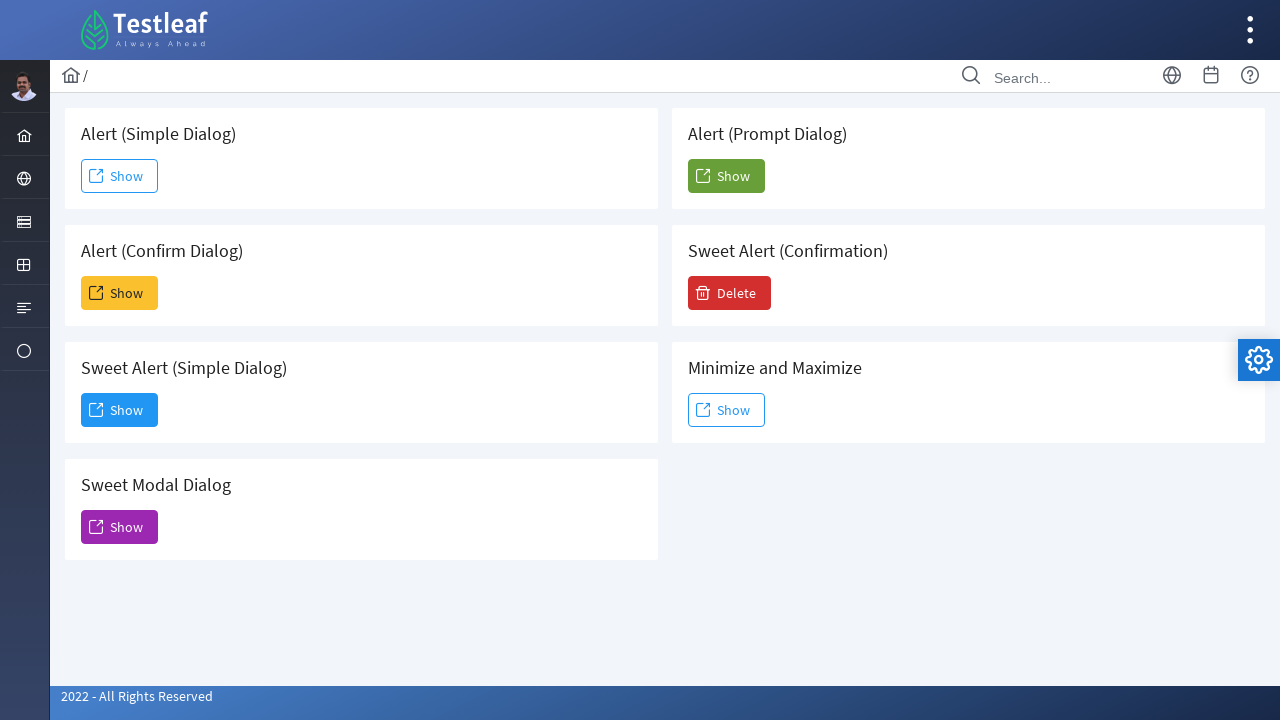

Clicked Delete button to trigger sweet alert confirmation dialog at (730, 293) on xpath=//h5[text()='Sweet Alert (Confirmation)']/following::span[text()='Delete']
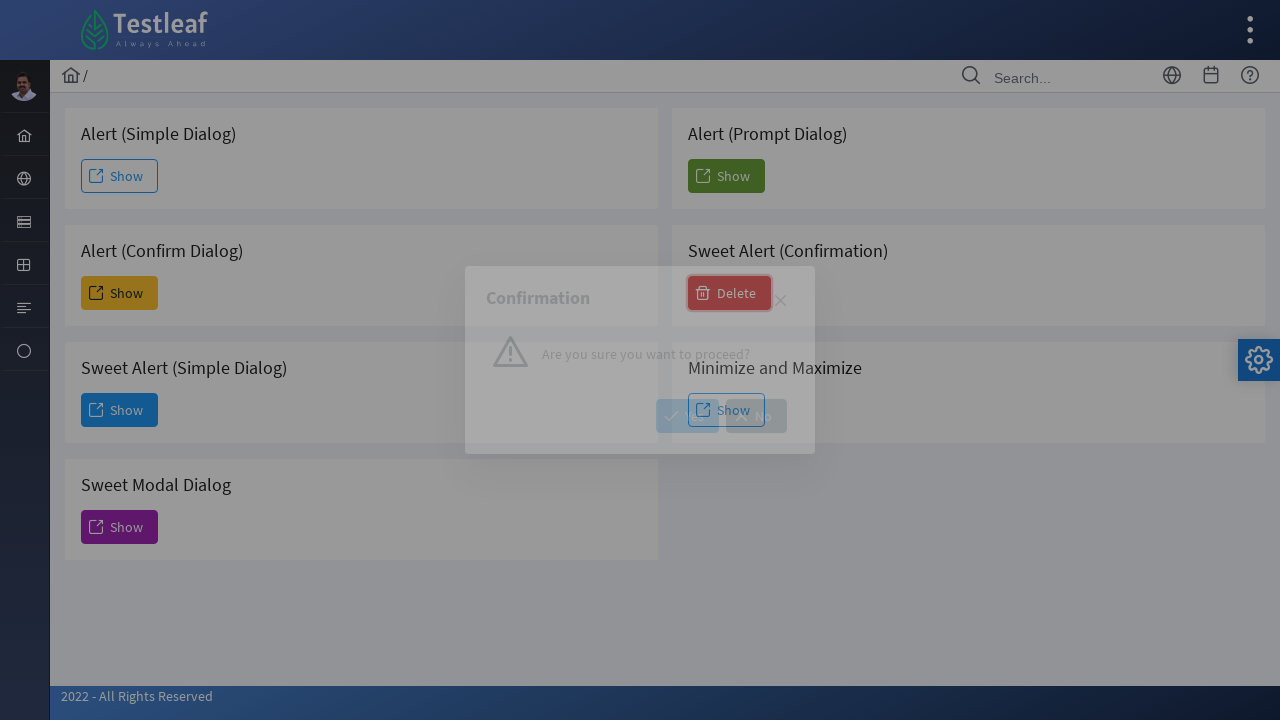

Clicked Yes button to confirm the delete action at (688, 416) on xpath=//span[text()='Yes']
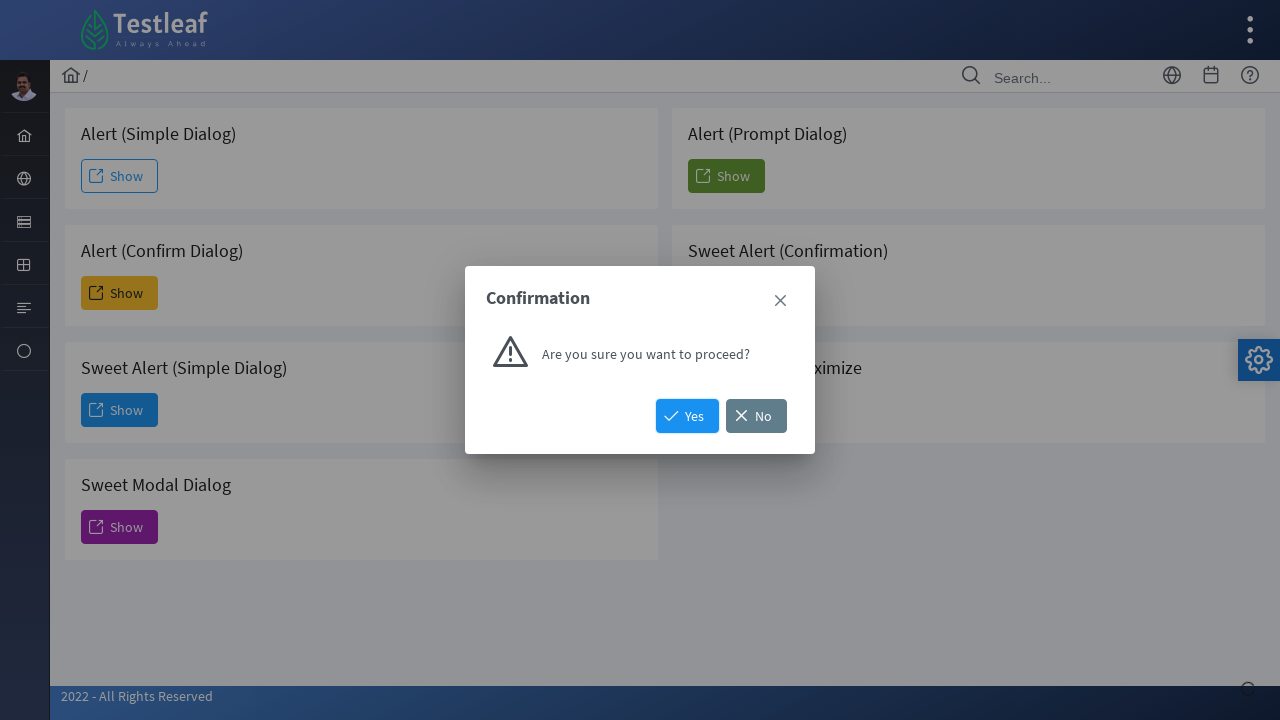

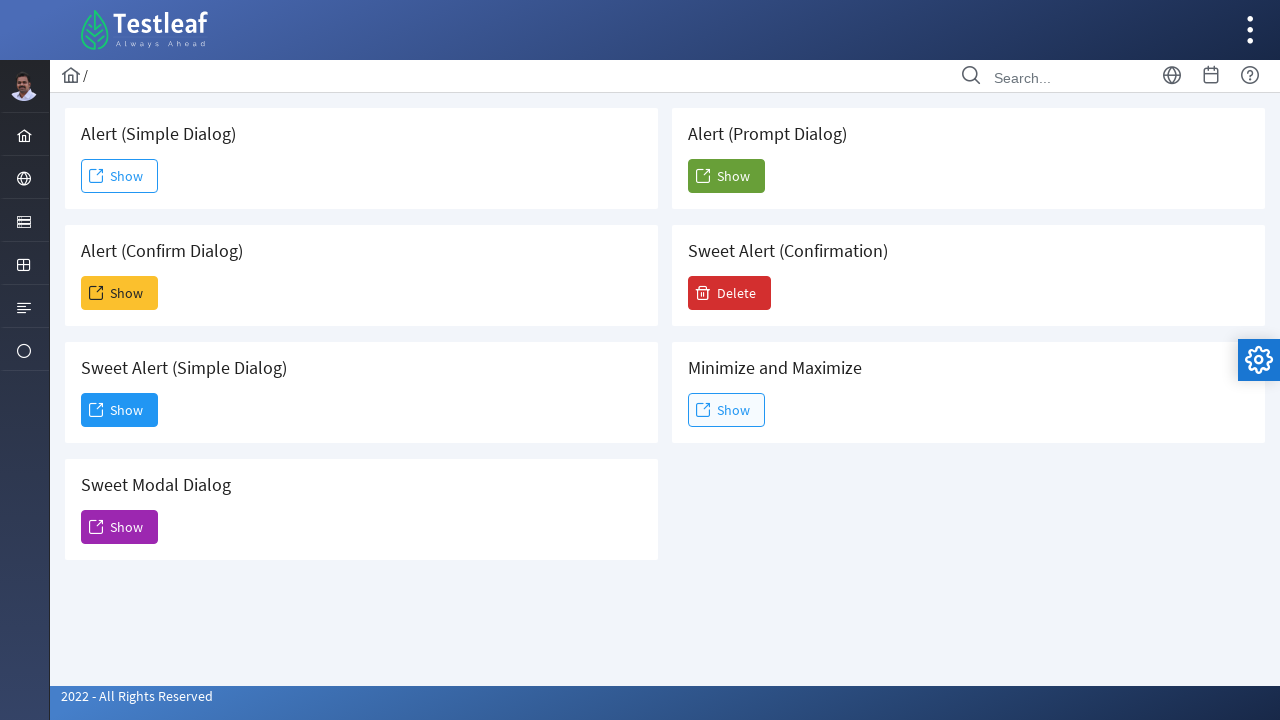